Selects hobbies checkboxes (Sports and Reading) and fills the current address field on the student registration form

Starting URL: https://demoqa.com/automation-practice-form

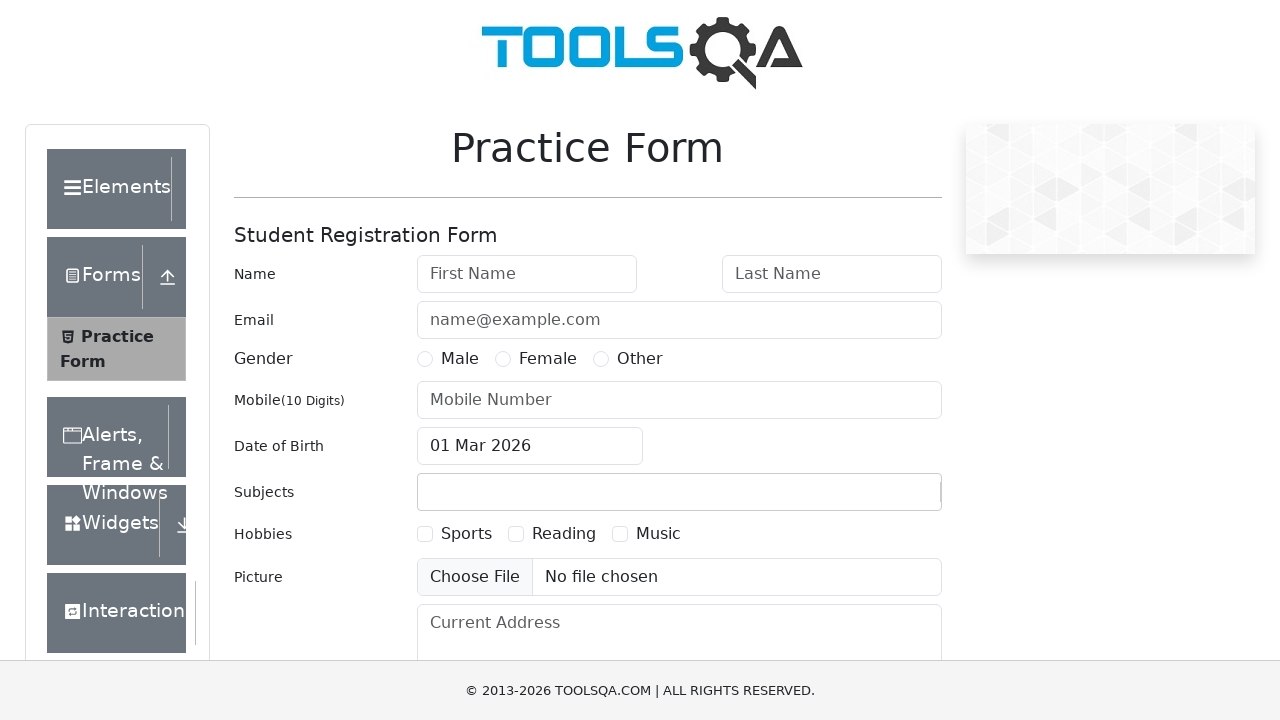

Clicked Sports hobby checkbox at (466, 534) on label[for='hobbies-checkbox-1']
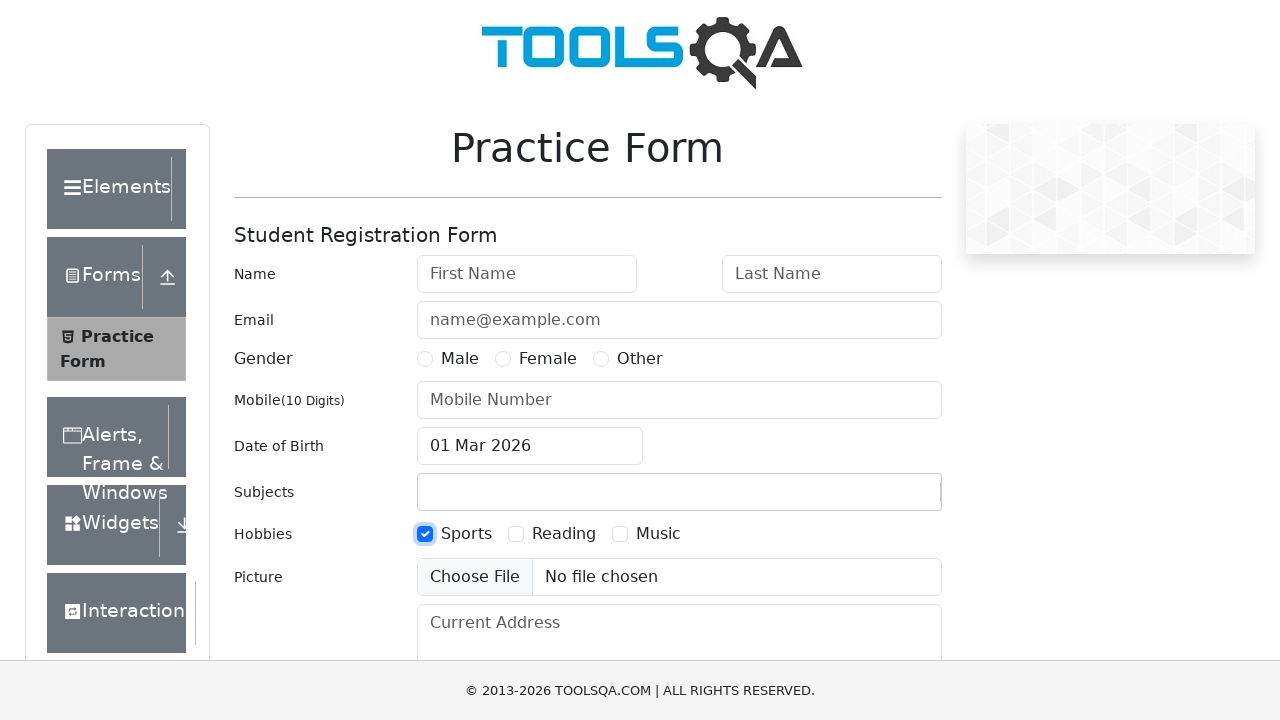

Clicked Reading hobby checkbox at (564, 534) on label[for='hobbies-checkbox-2']
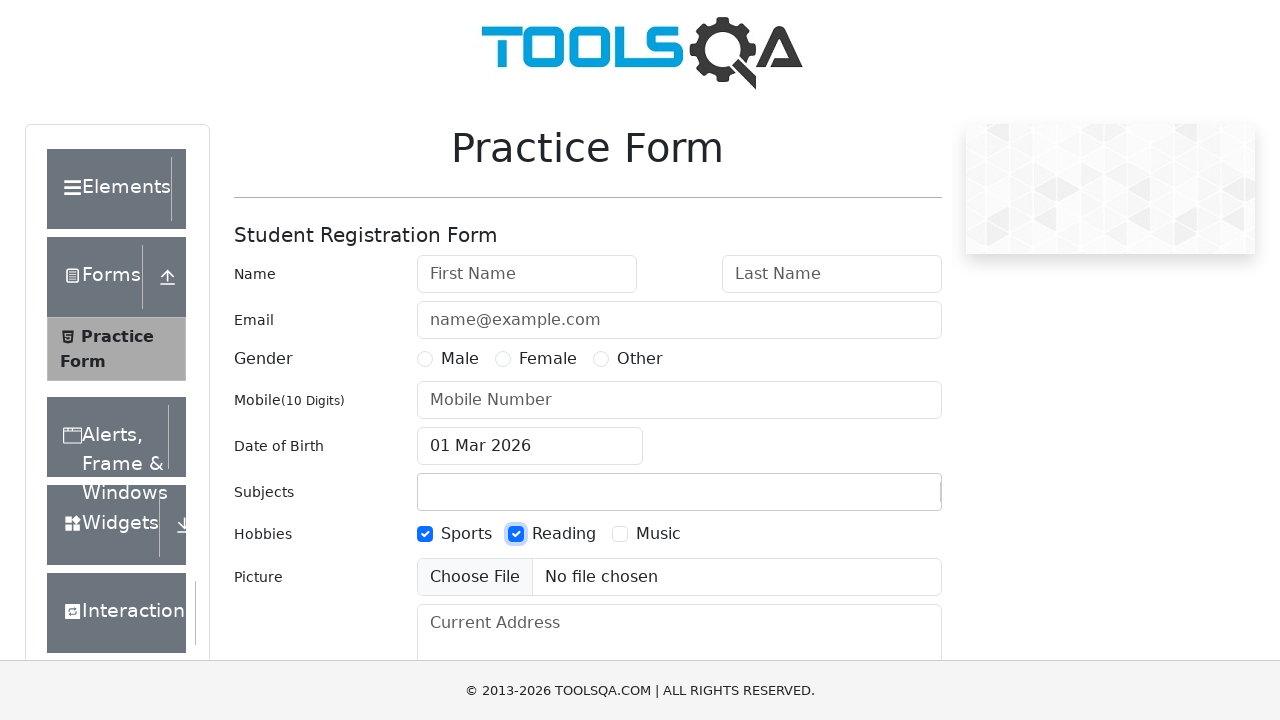

Filled current address field with 'Oasis City Narhe Pune' on #currentAddress
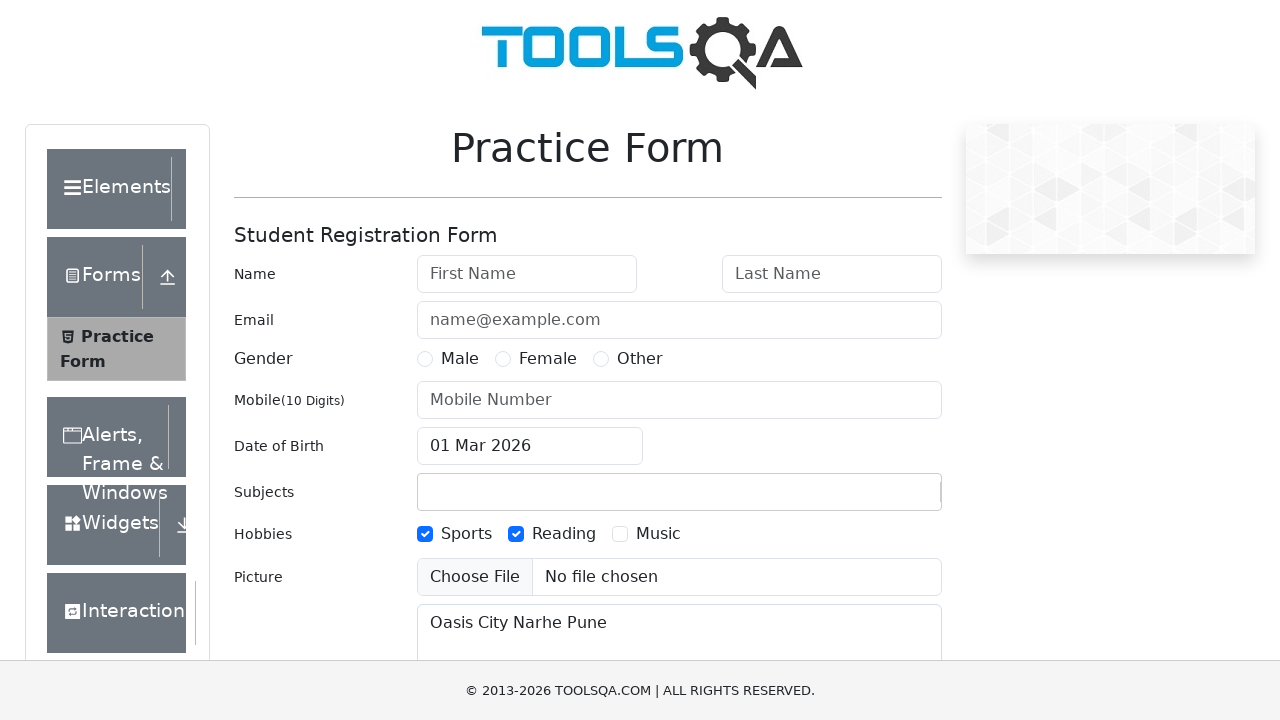

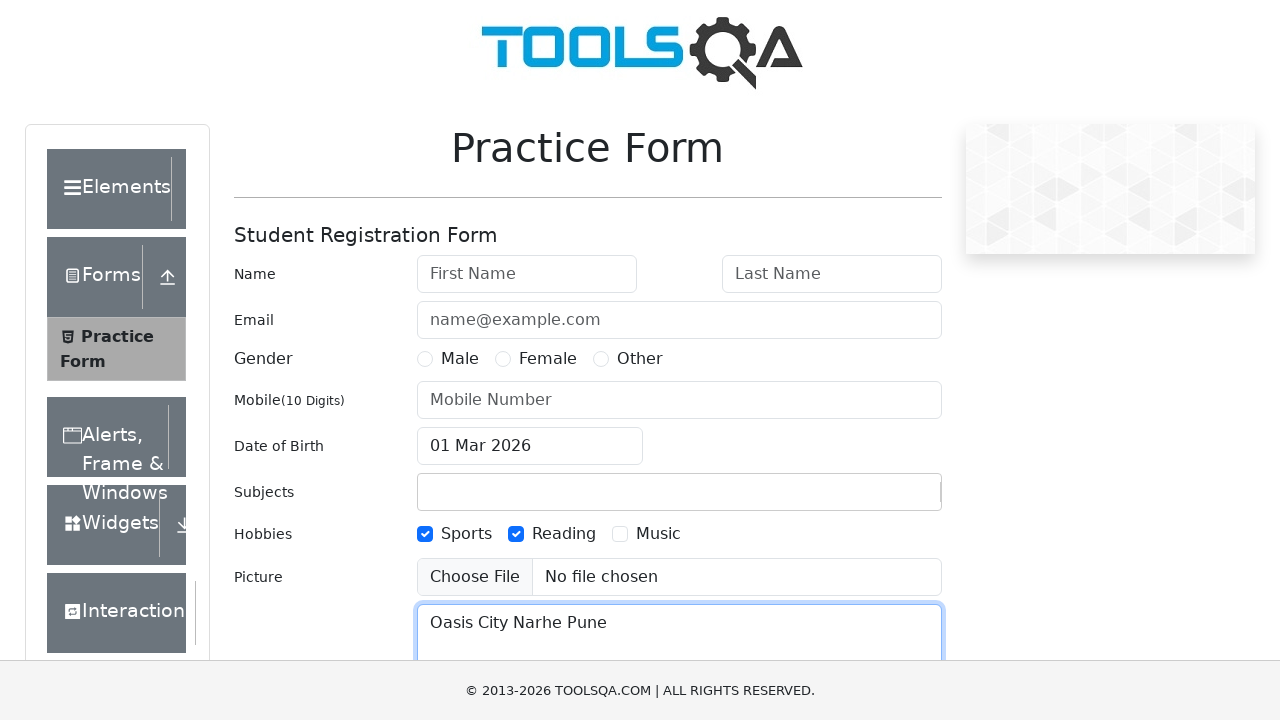